Tests that the ID field accepts integer values by clicking and entering a number

Starting URL: https://andreldev.github.io/Almoxarifado/

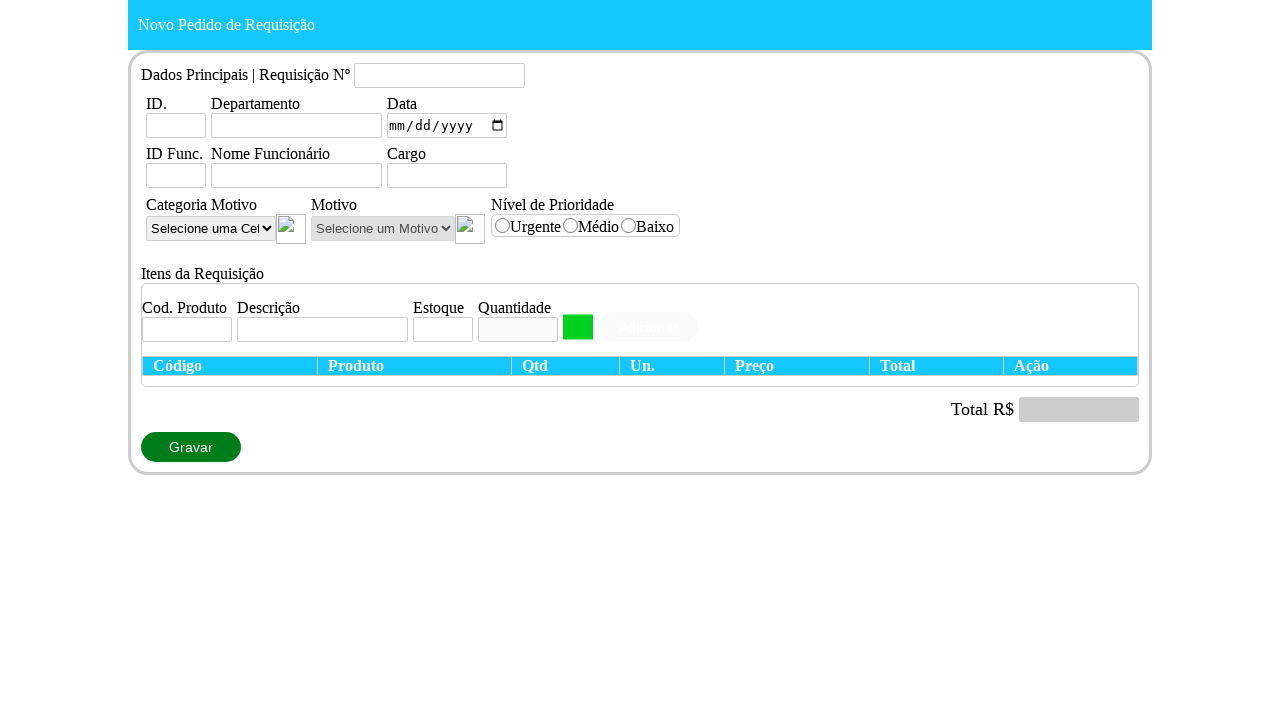

Set viewport size to 1360x720
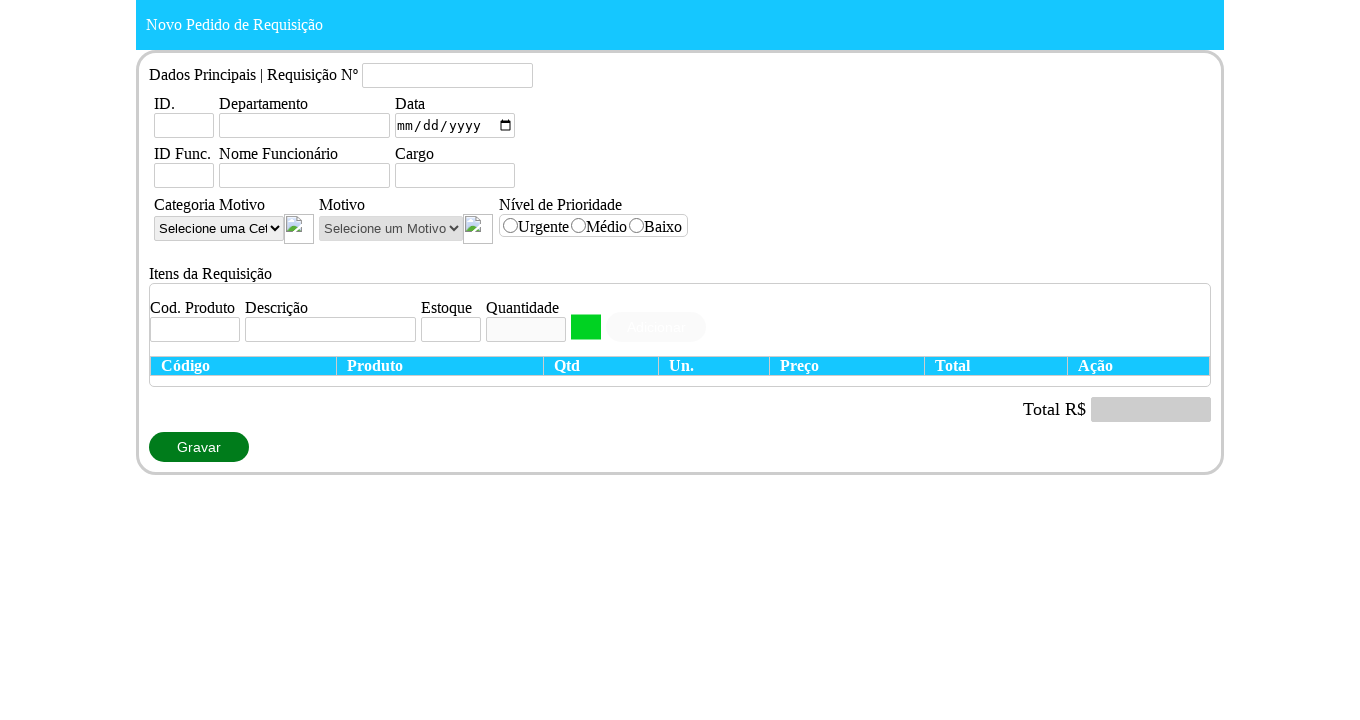

Clicked on the ID department field at (184, 126) on #idDepartamento
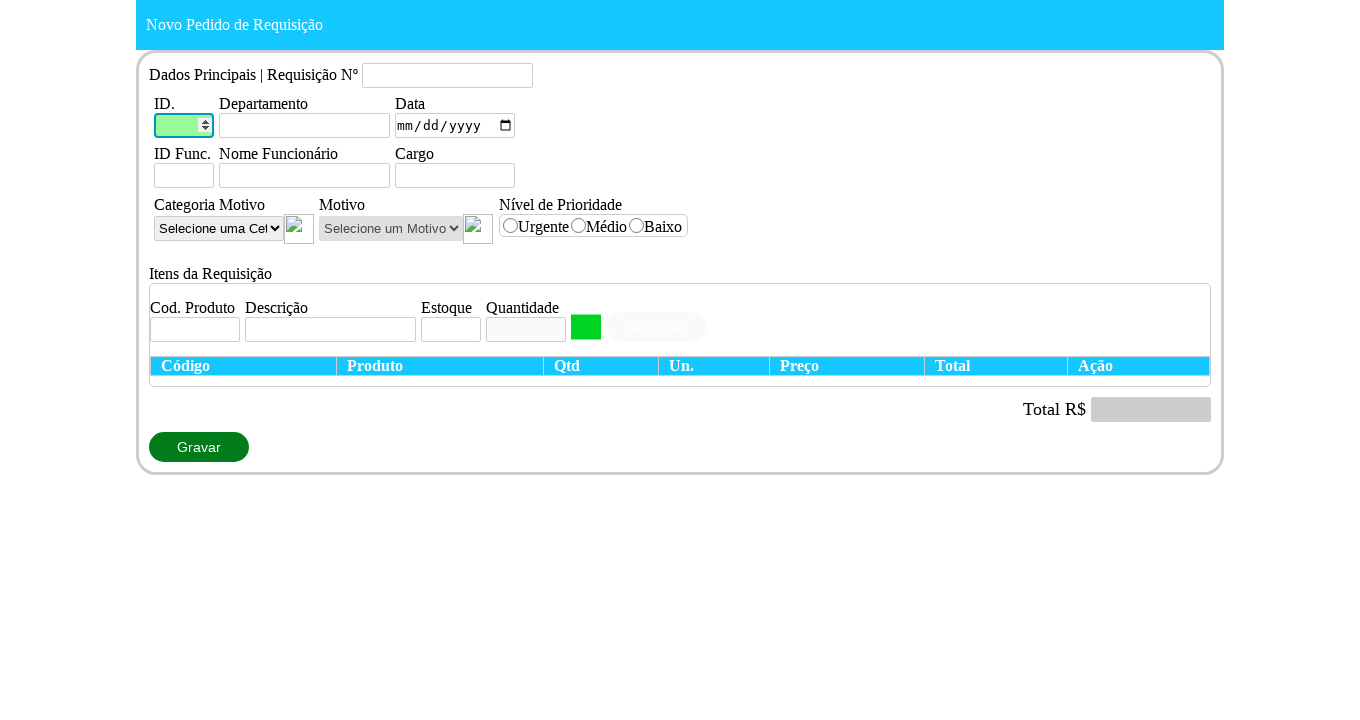

Entered integer value '11' in the ID department field on #idDepartamento
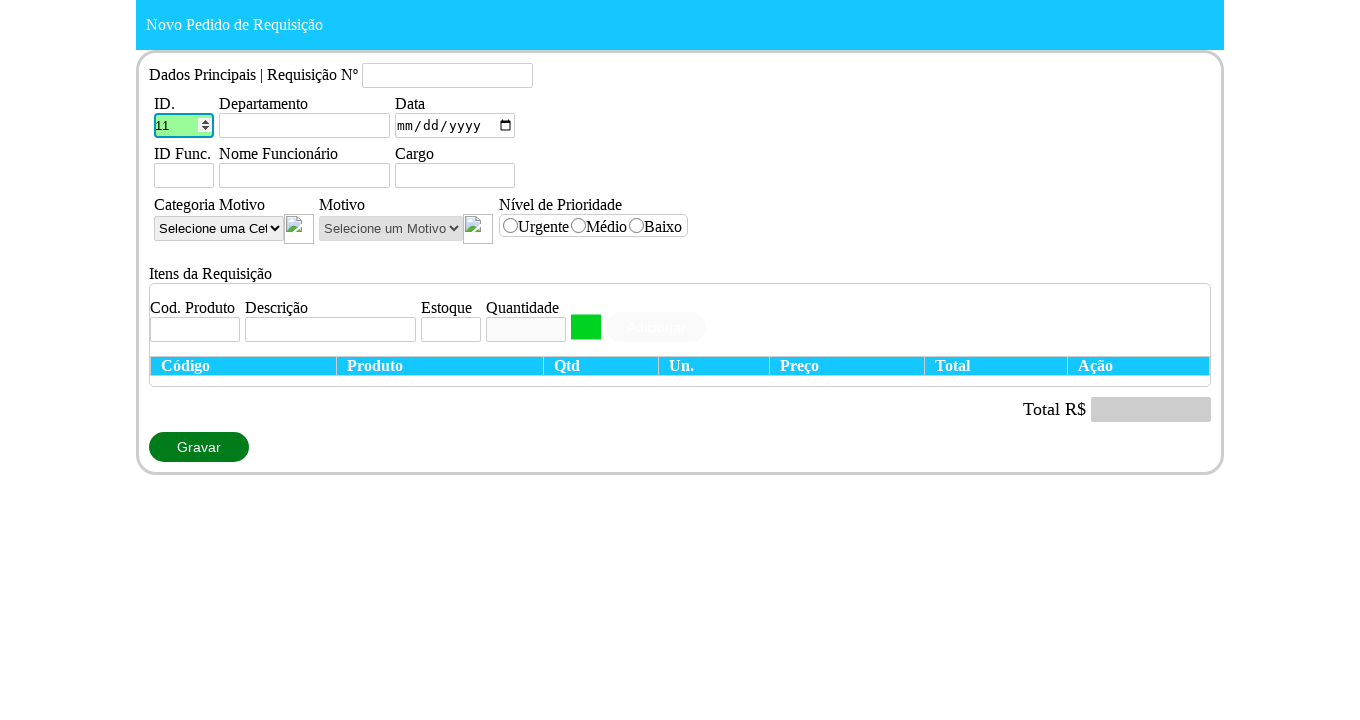

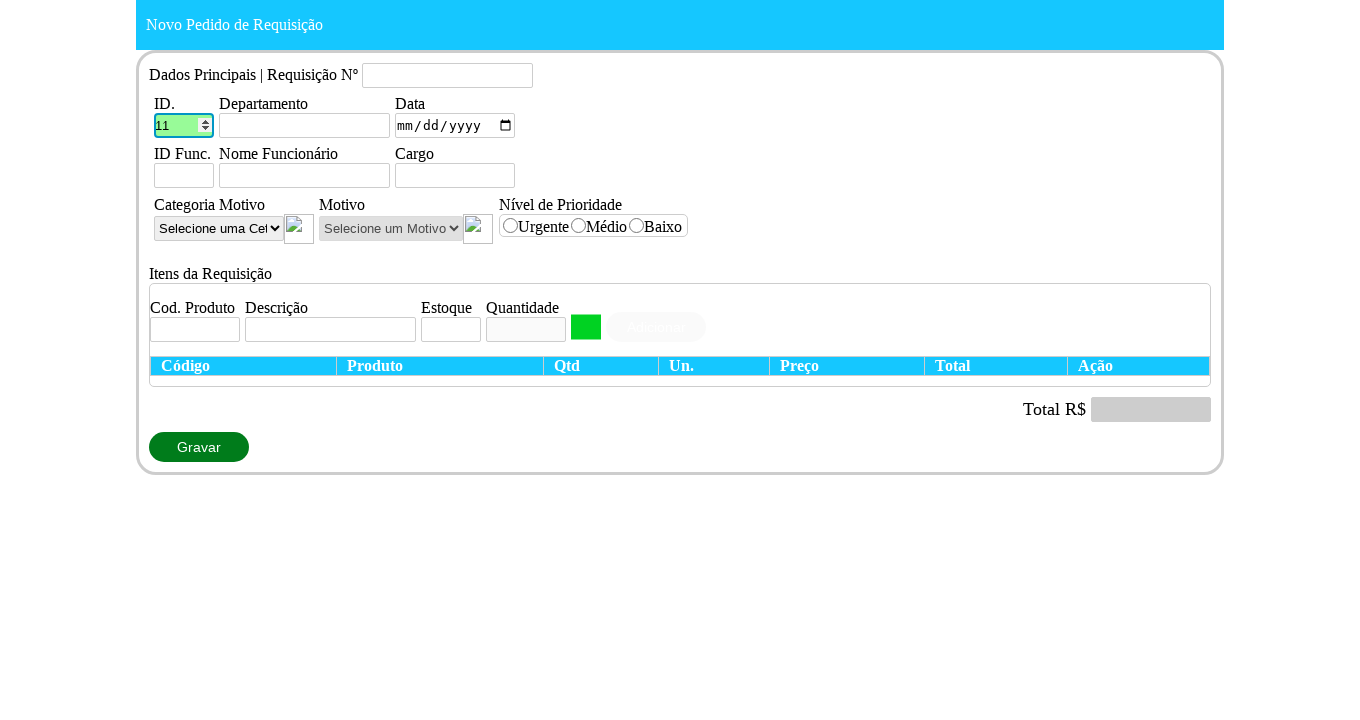